Navigates to Kurly main page and attempts to interact with a search element, verifying page load

Starting URL: https://www.kurly.com/main

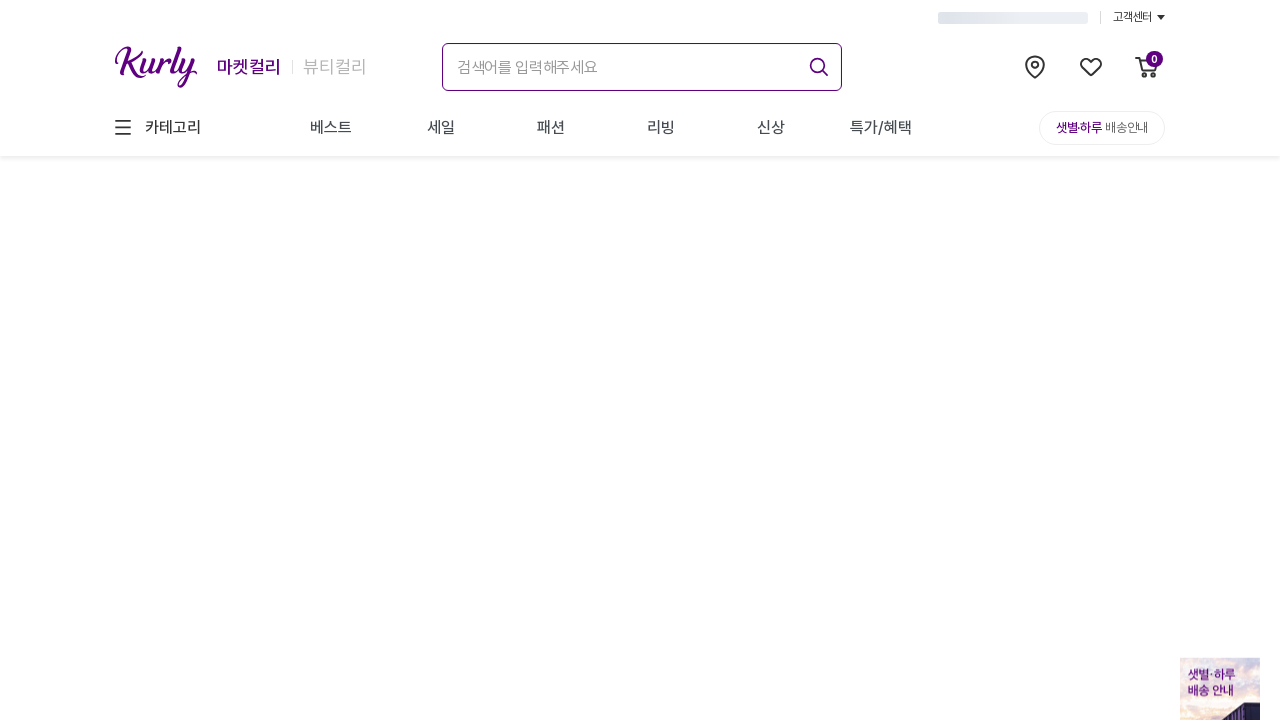

Waited for Kurly main page to load (domcontentloaded)
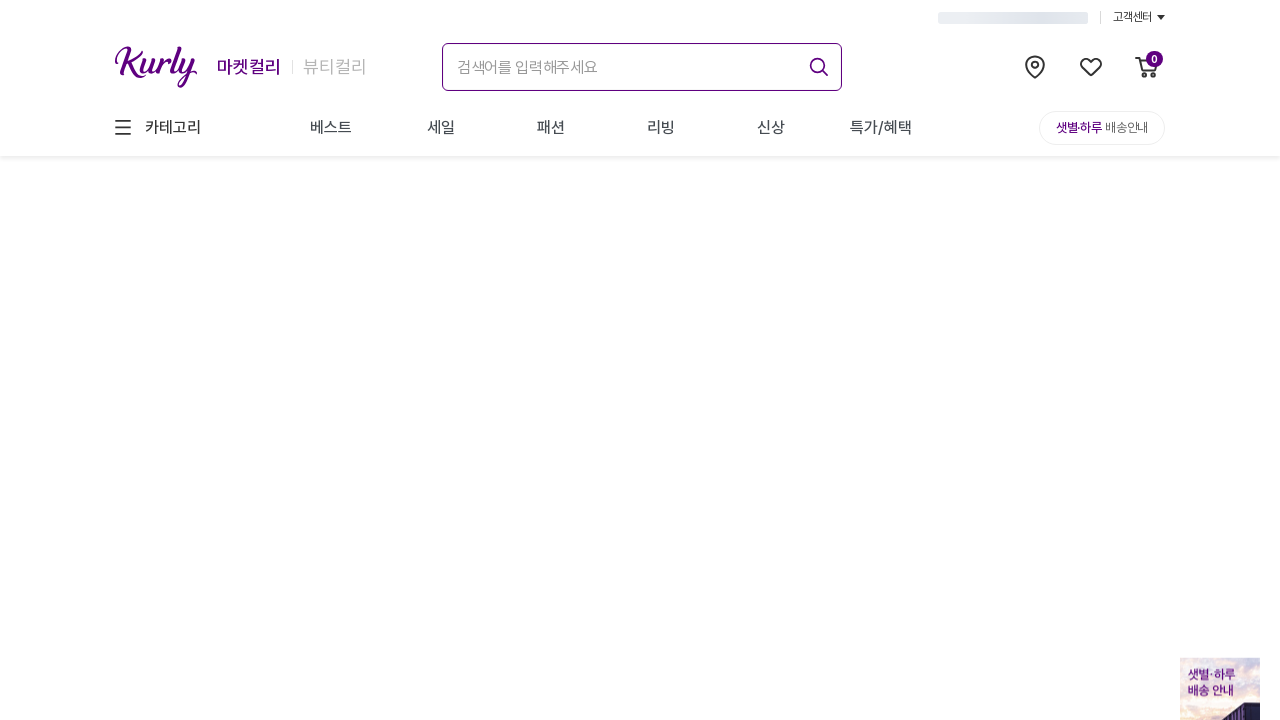

Located search element on the page
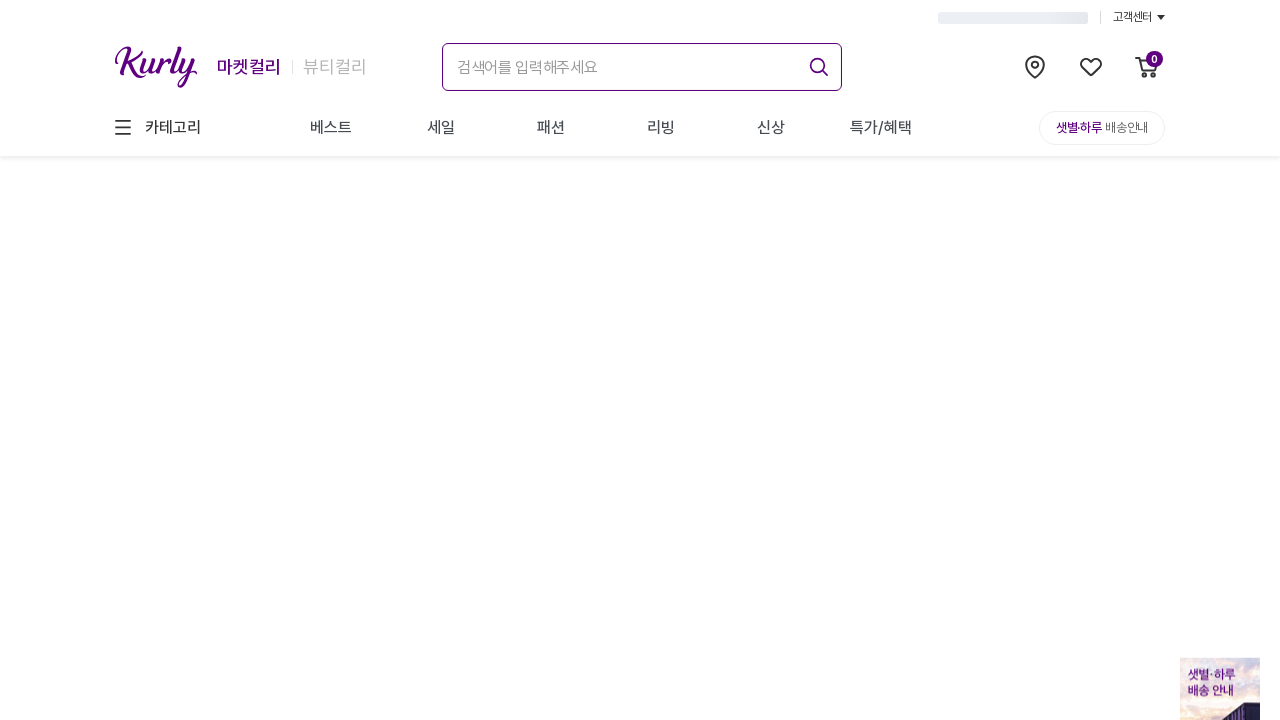

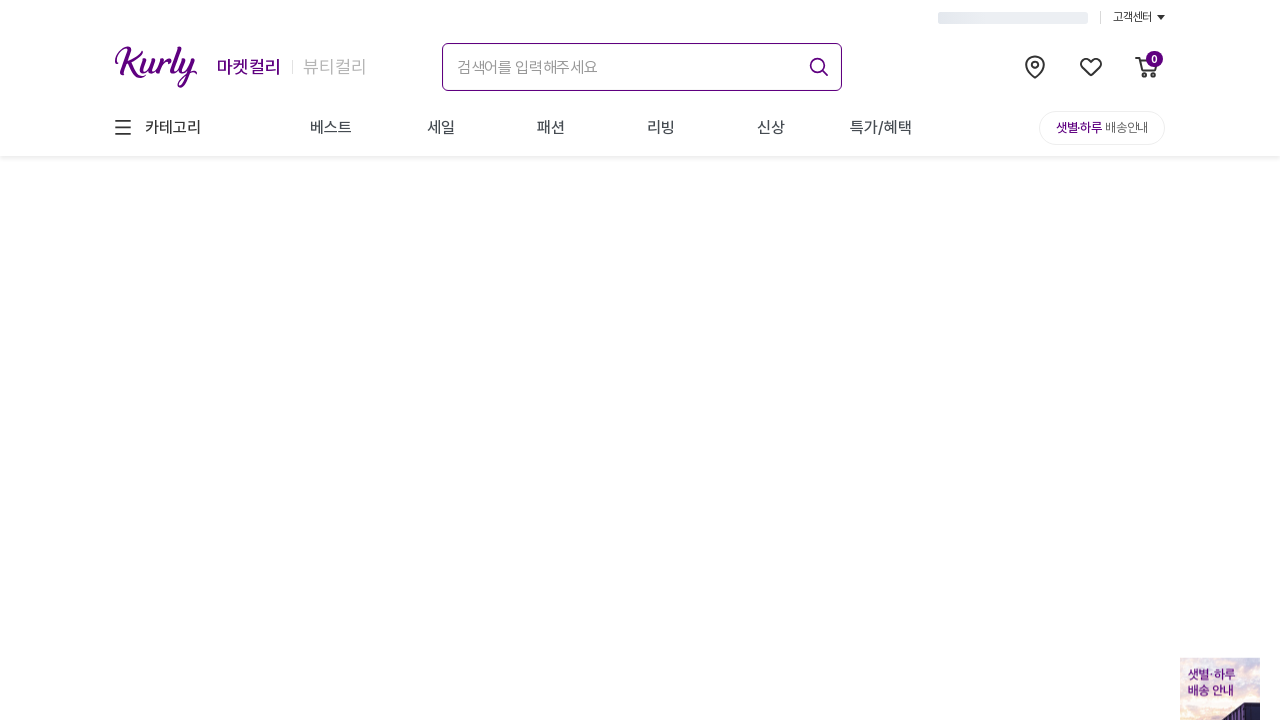